Navigates to a table page and clicks checkboxes for all rows where the gender column is "male"

Starting URL: https://vins-udemy.s3.amazonaws.com/java/html/java8-stream-table.html

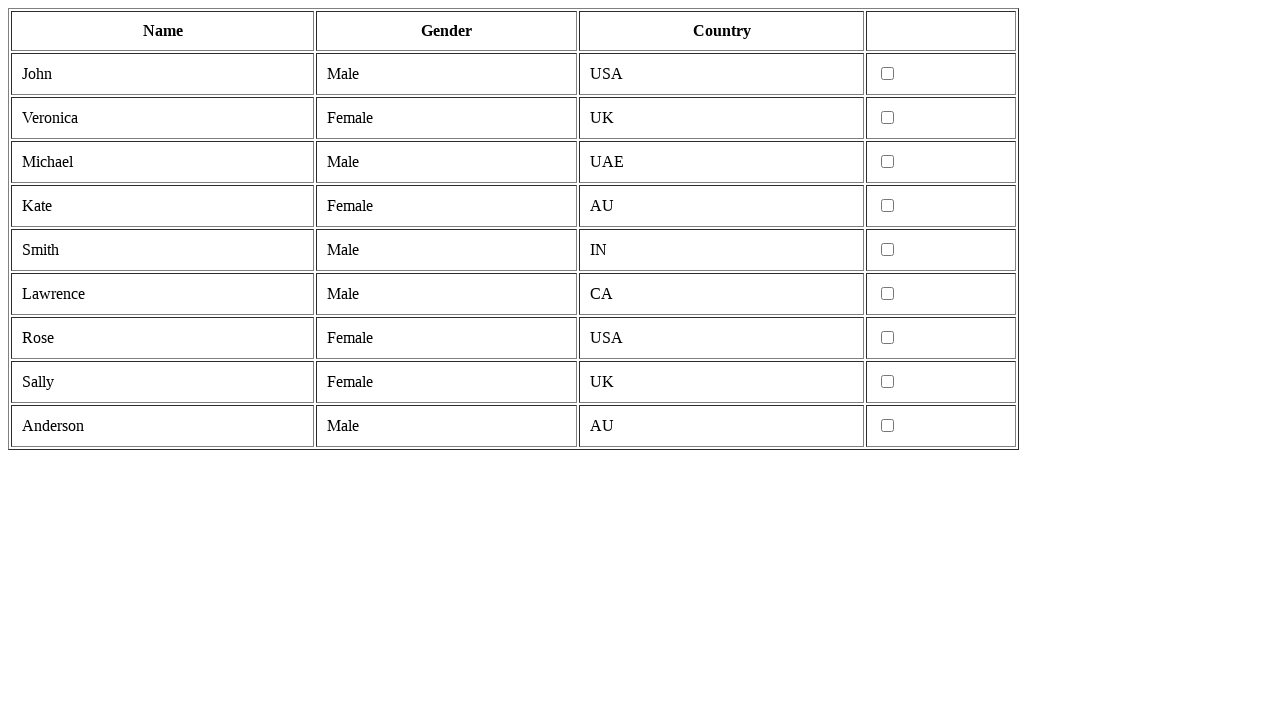

Waited for table rows to load
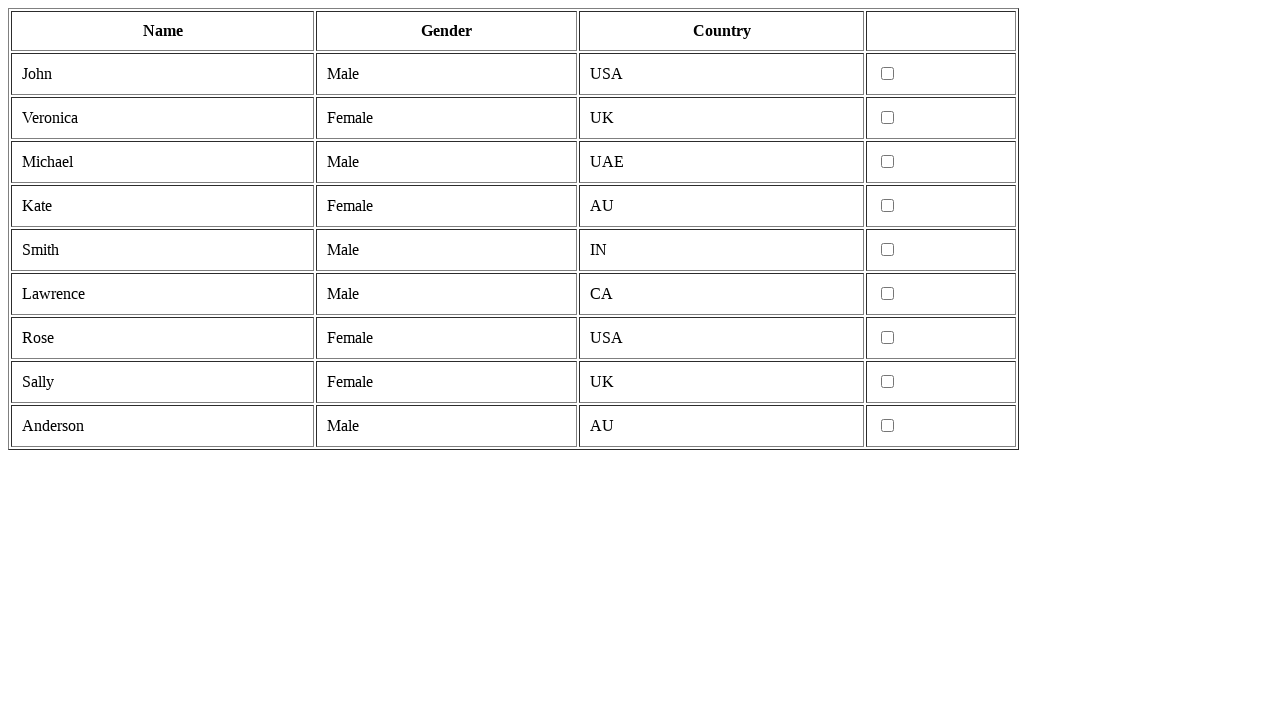

Retrieved all table rows
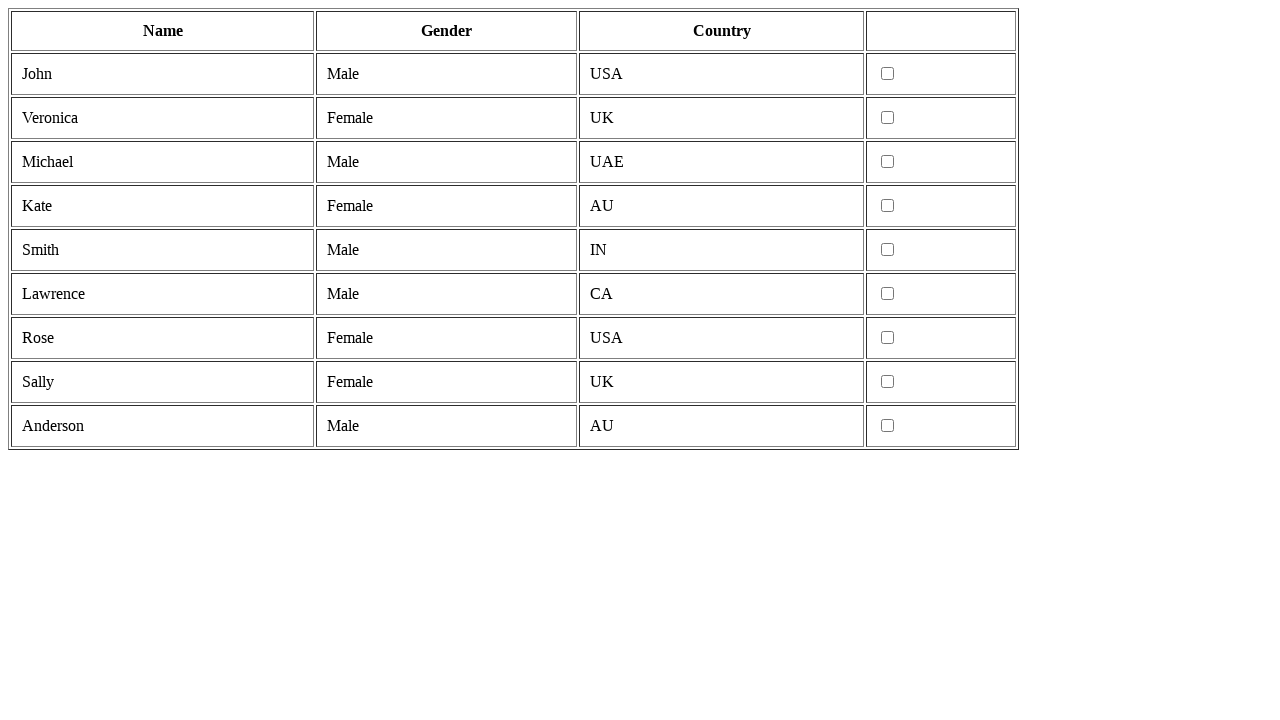

Retrieved cells from table row
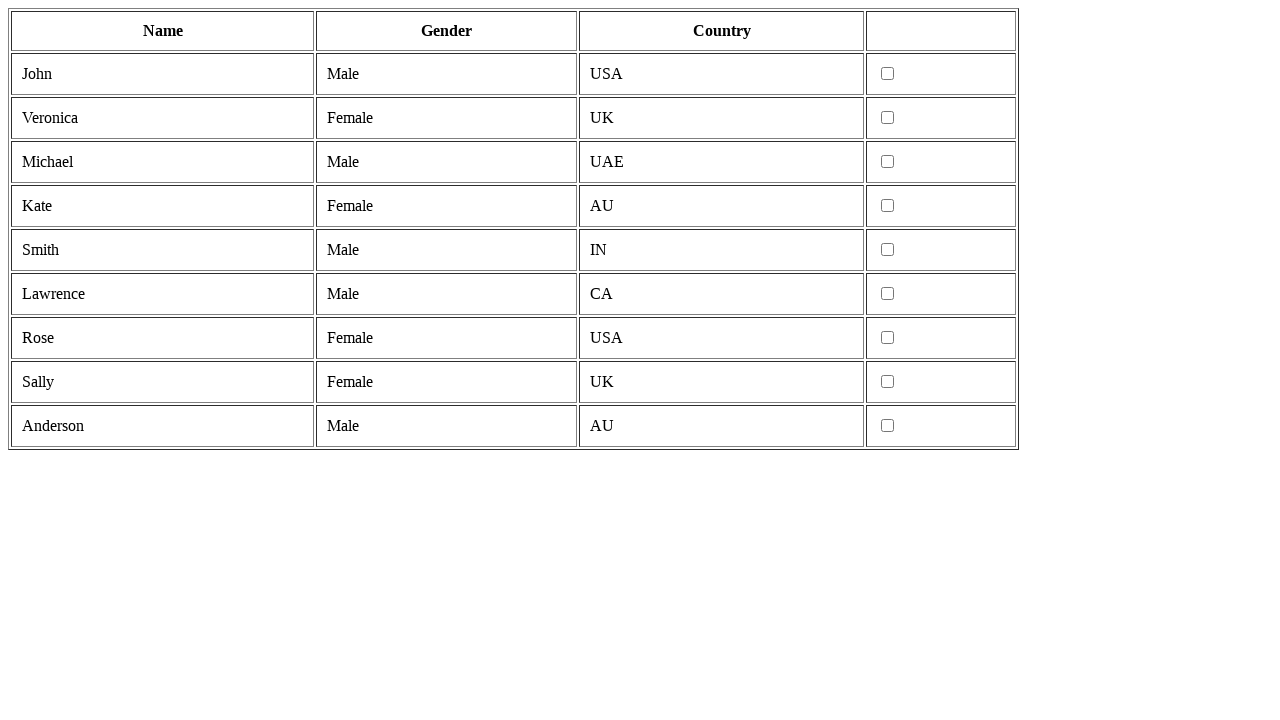

Extracted gender value: 'male'
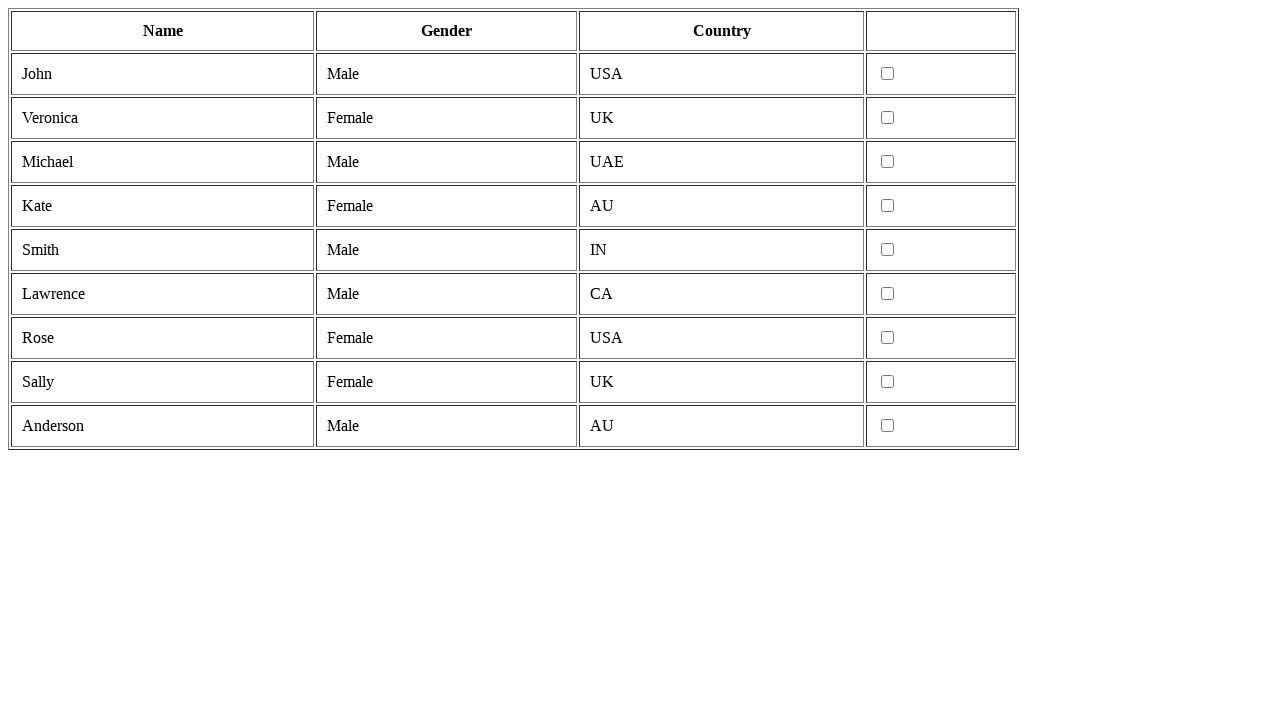

Located checkbox for male row
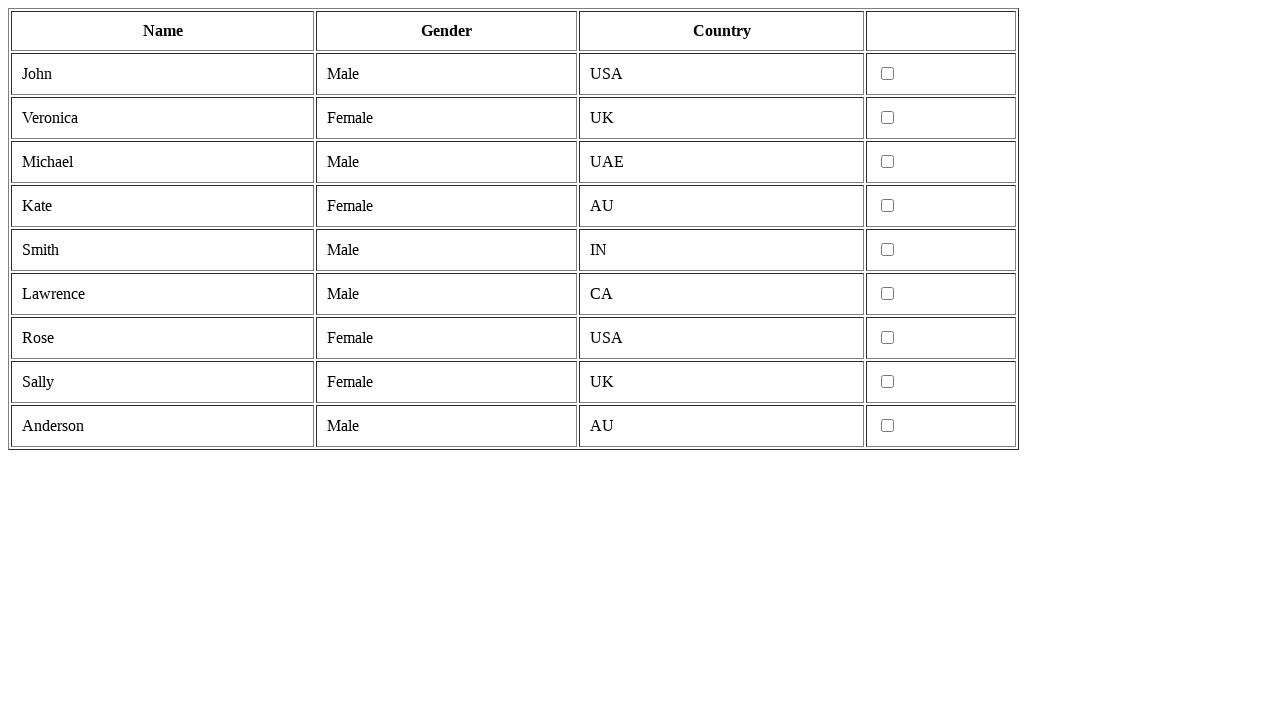

Clicked checkbox for male row at (888, 74) on table tr >> nth=1 >> td >> nth=3 >> input
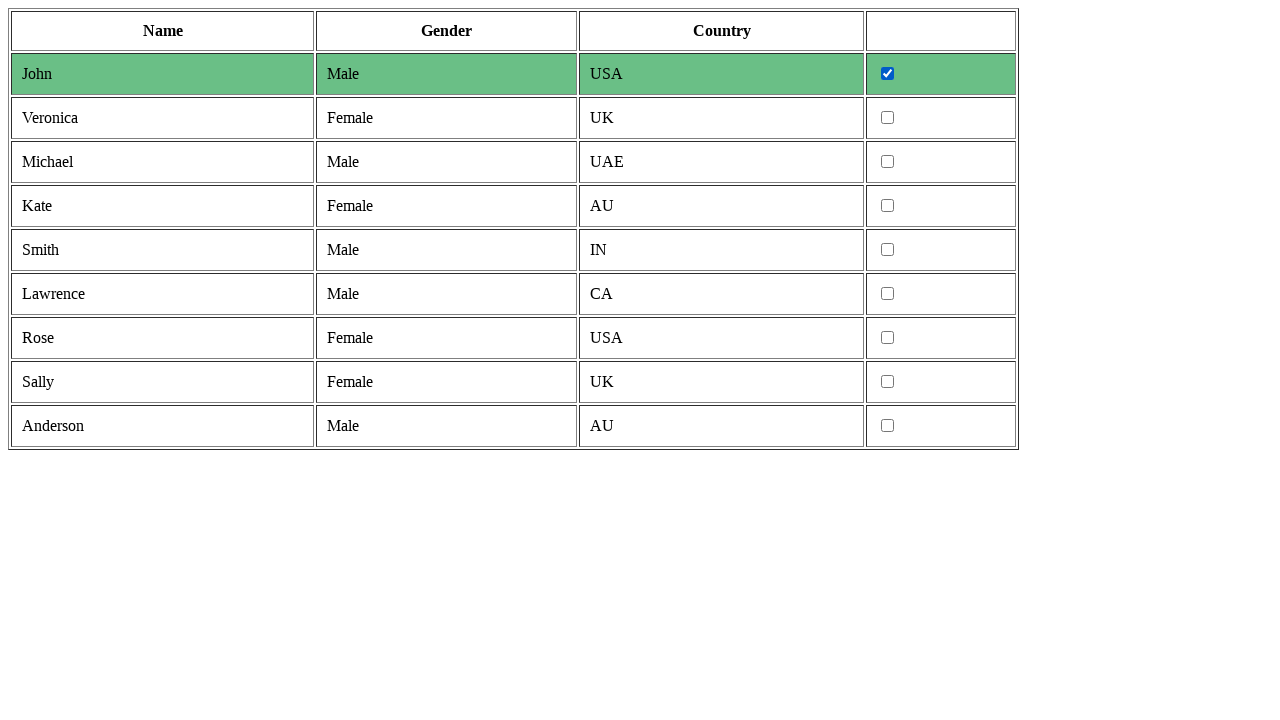

Retrieved cells from table row
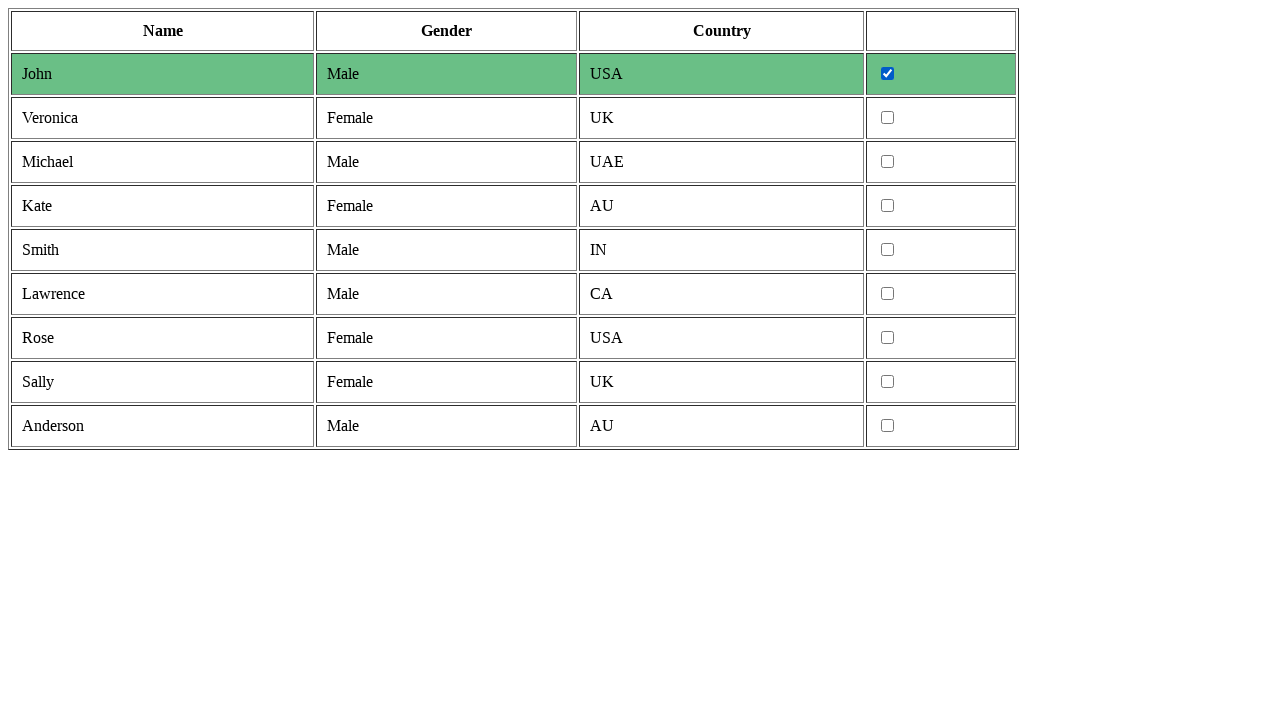

Extracted gender value: 'female'
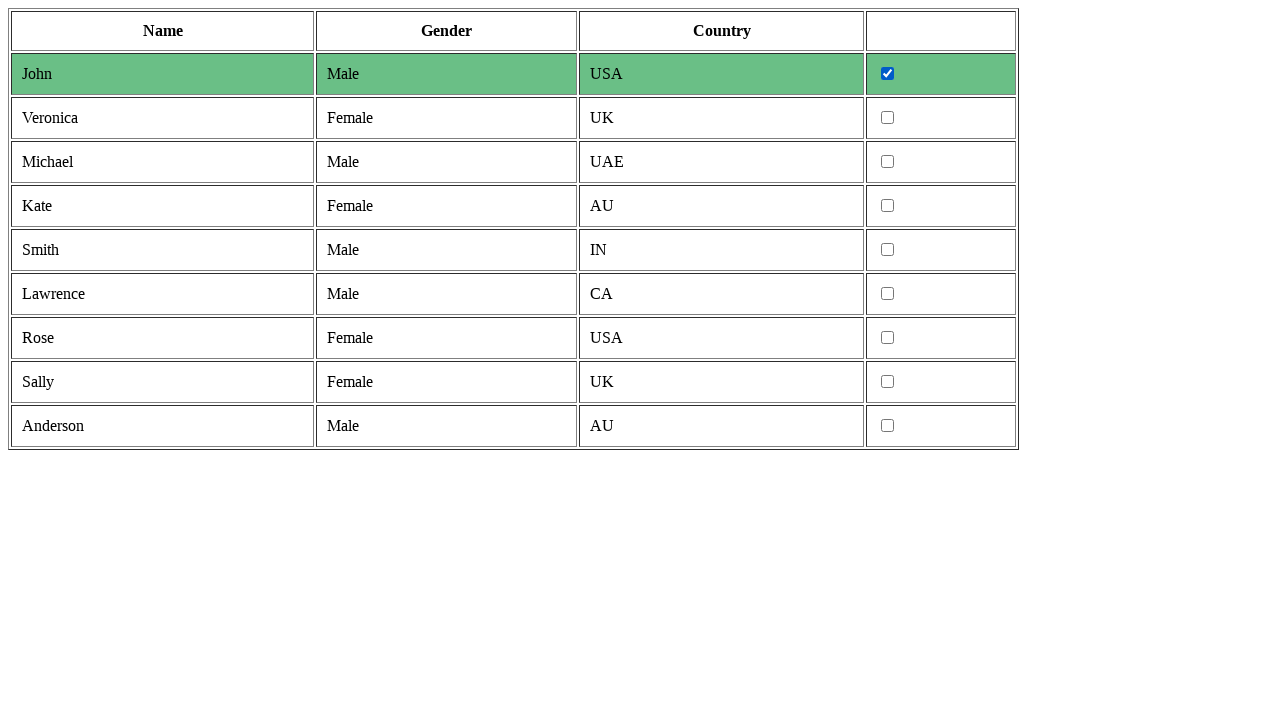

Retrieved cells from table row
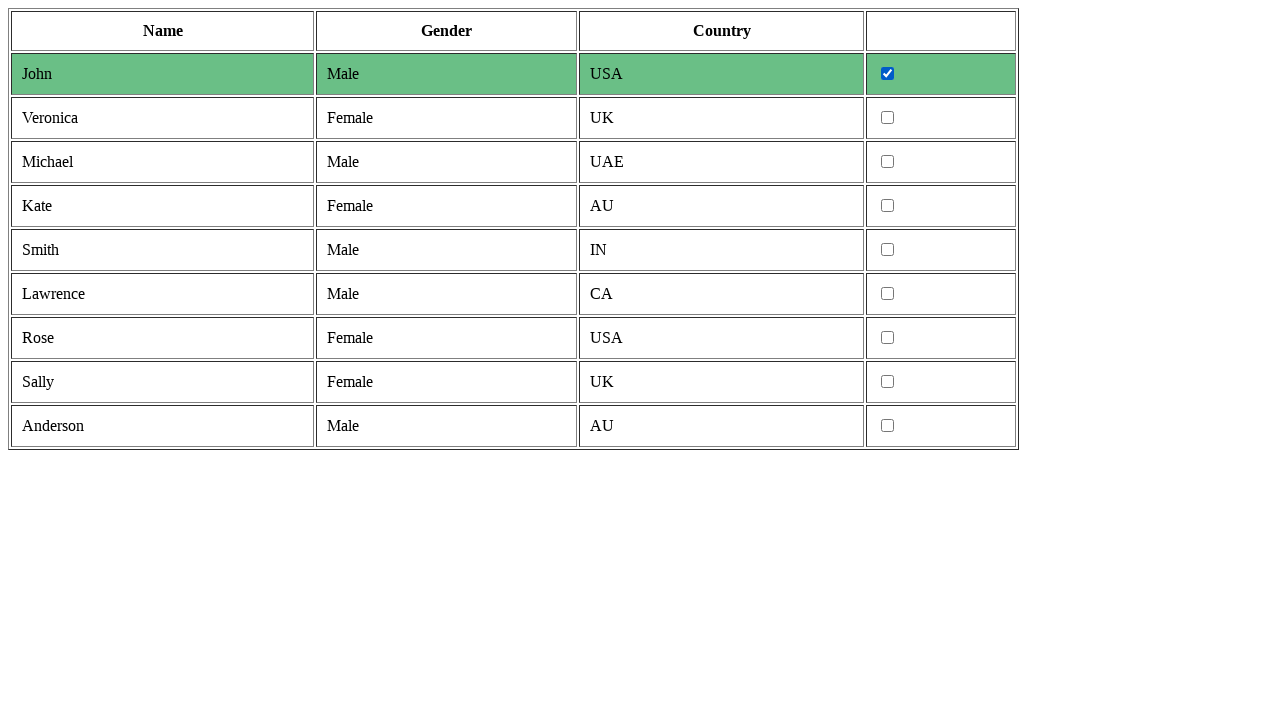

Extracted gender value: 'male'
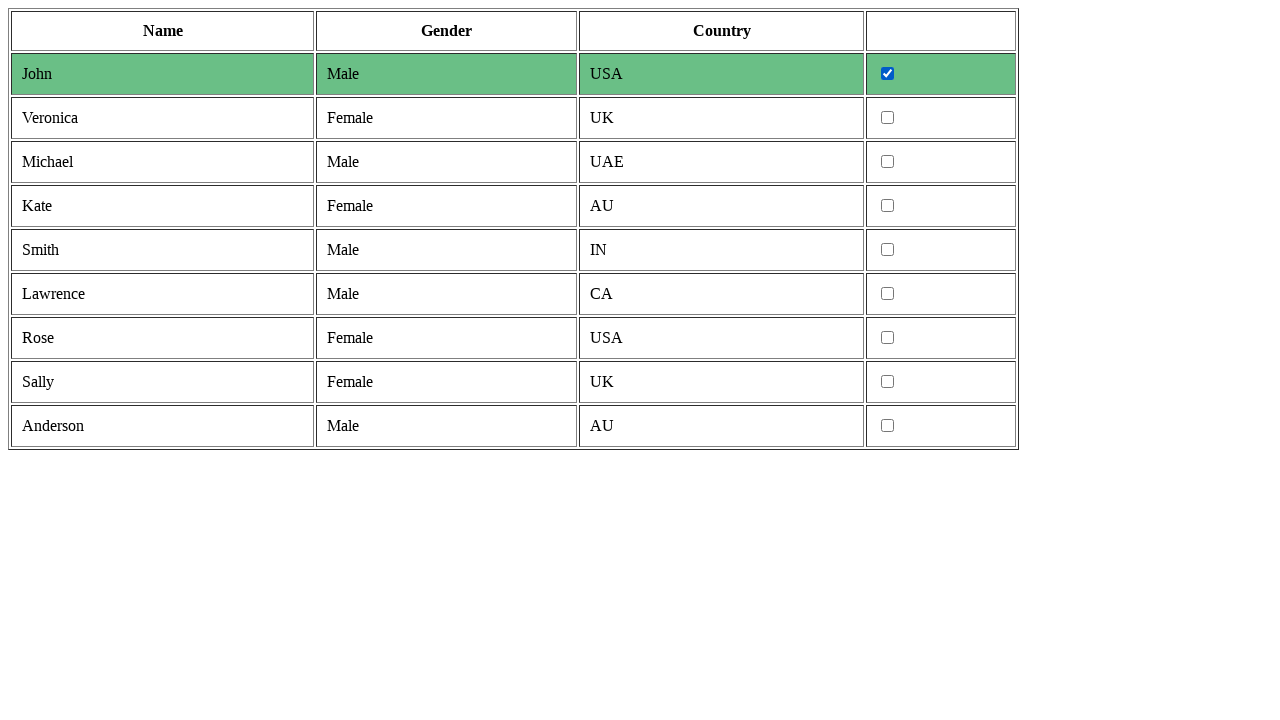

Located checkbox for male row
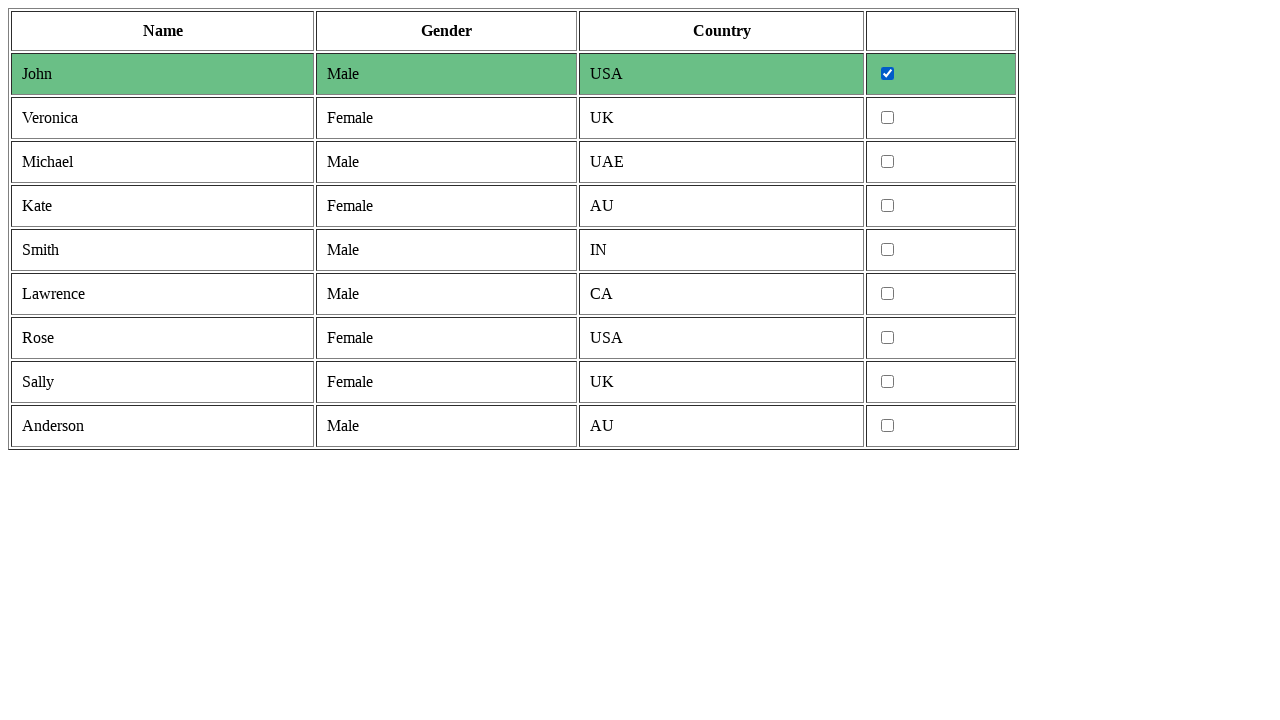

Clicked checkbox for male row at (888, 162) on table tr >> nth=3 >> td >> nth=3 >> input
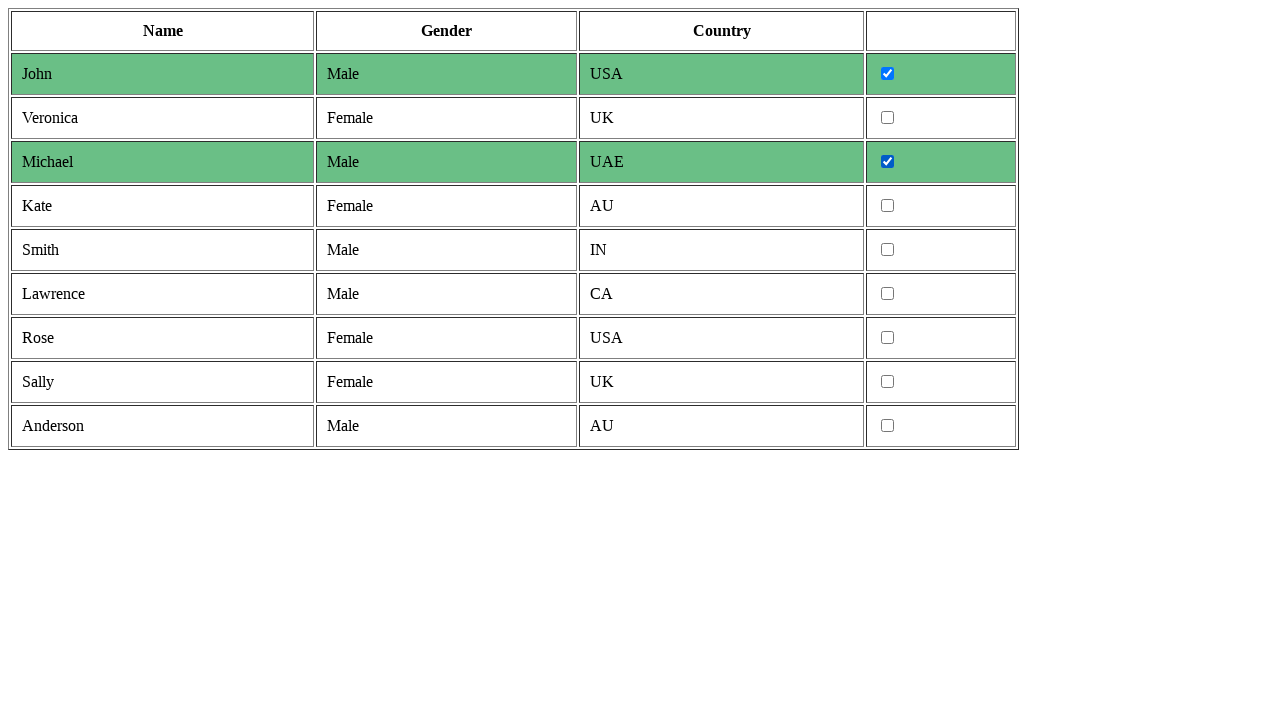

Retrieved cells from table row
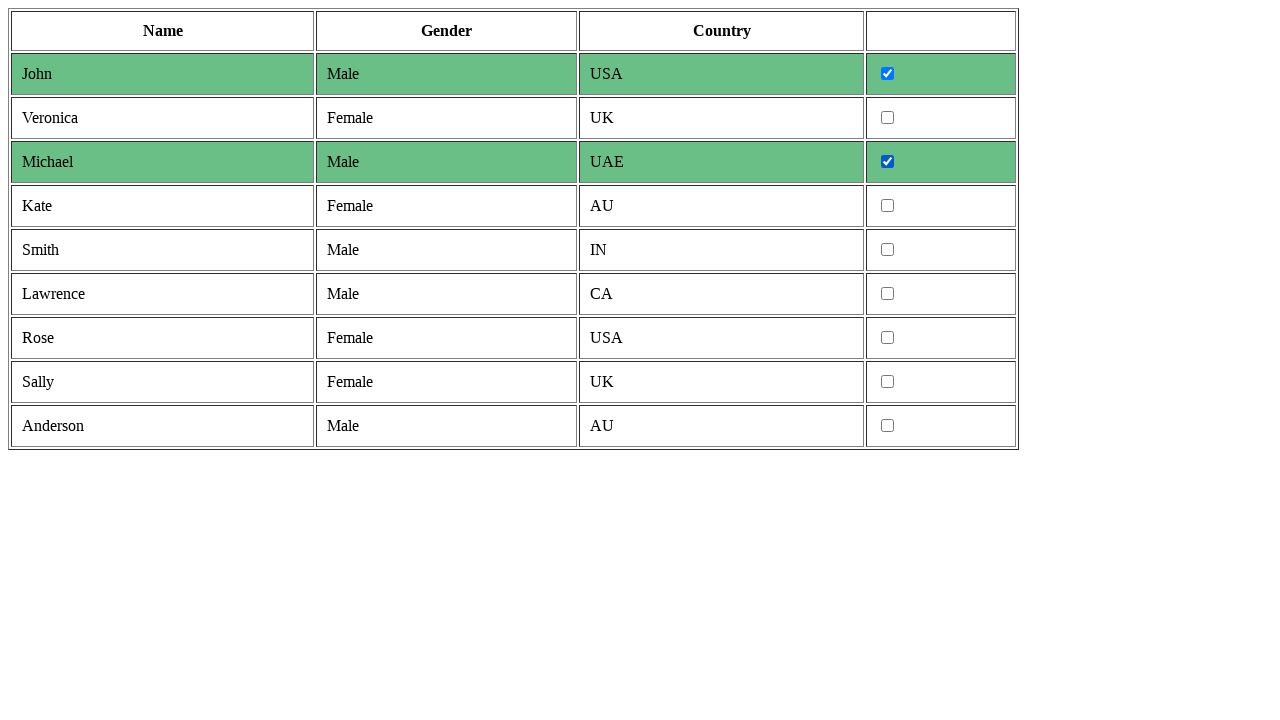

Extracted gender value: 'female'
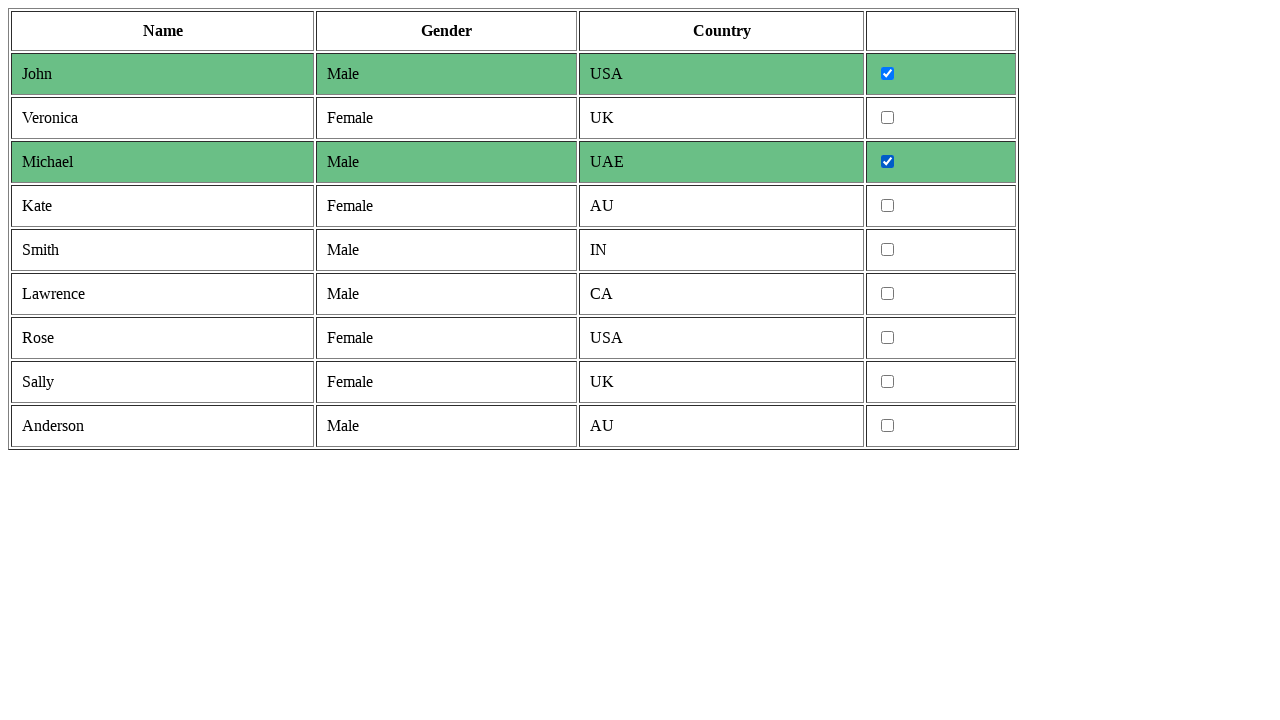

Retrieved cells from table row
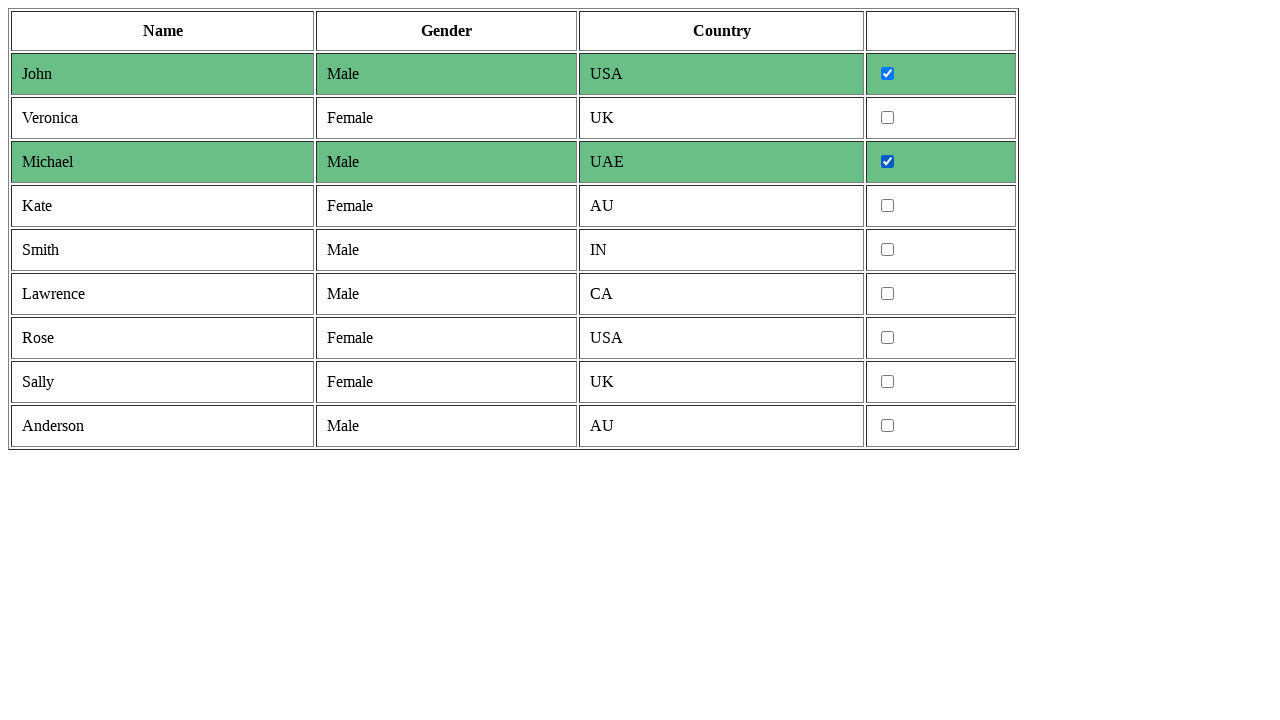

Extracted gender value: 'male'
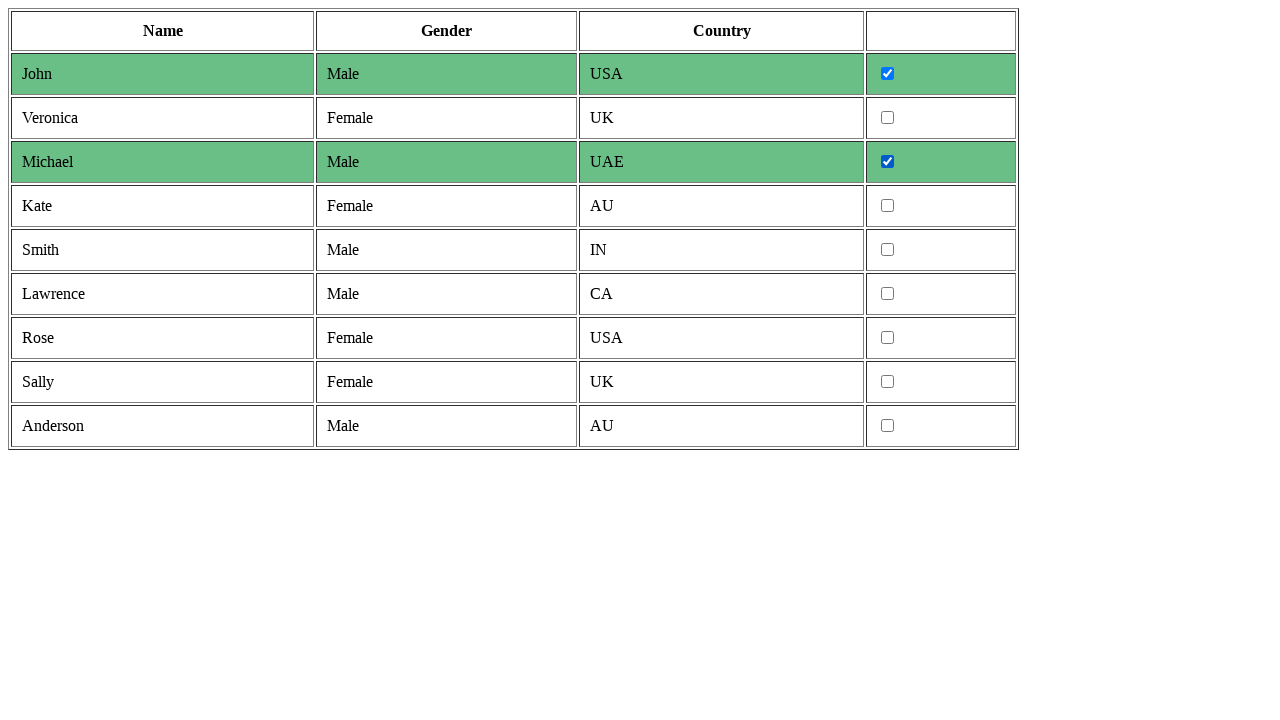

Located checkbox for male row
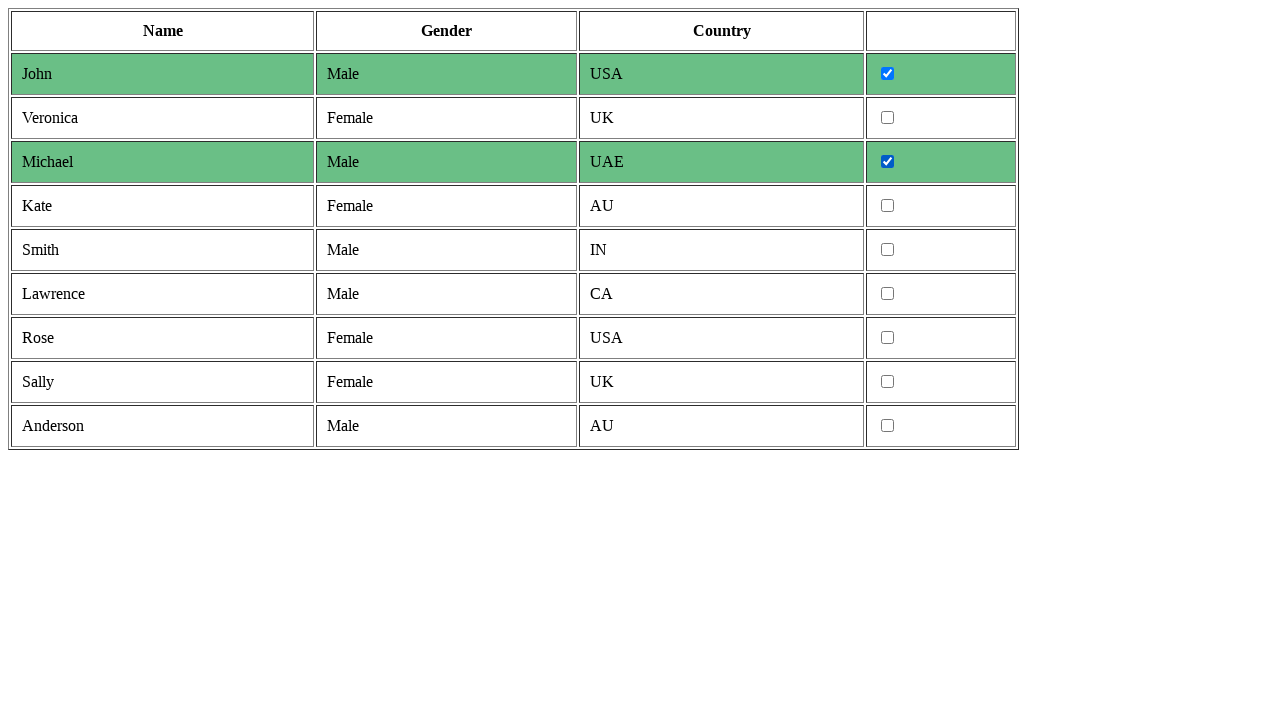

Clicked checkbox for male row at (888, 250) on table tr >> nth=5 >> td >> nth=3 >> input
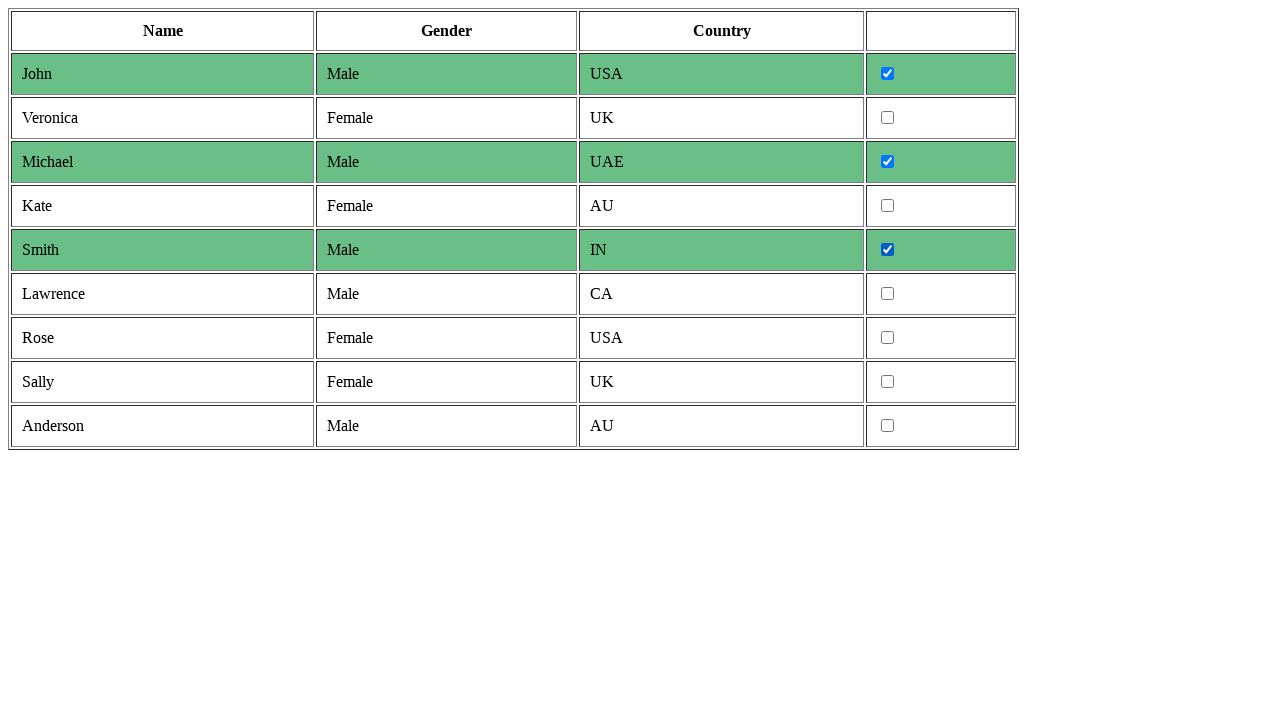

Retrieved cells from table row
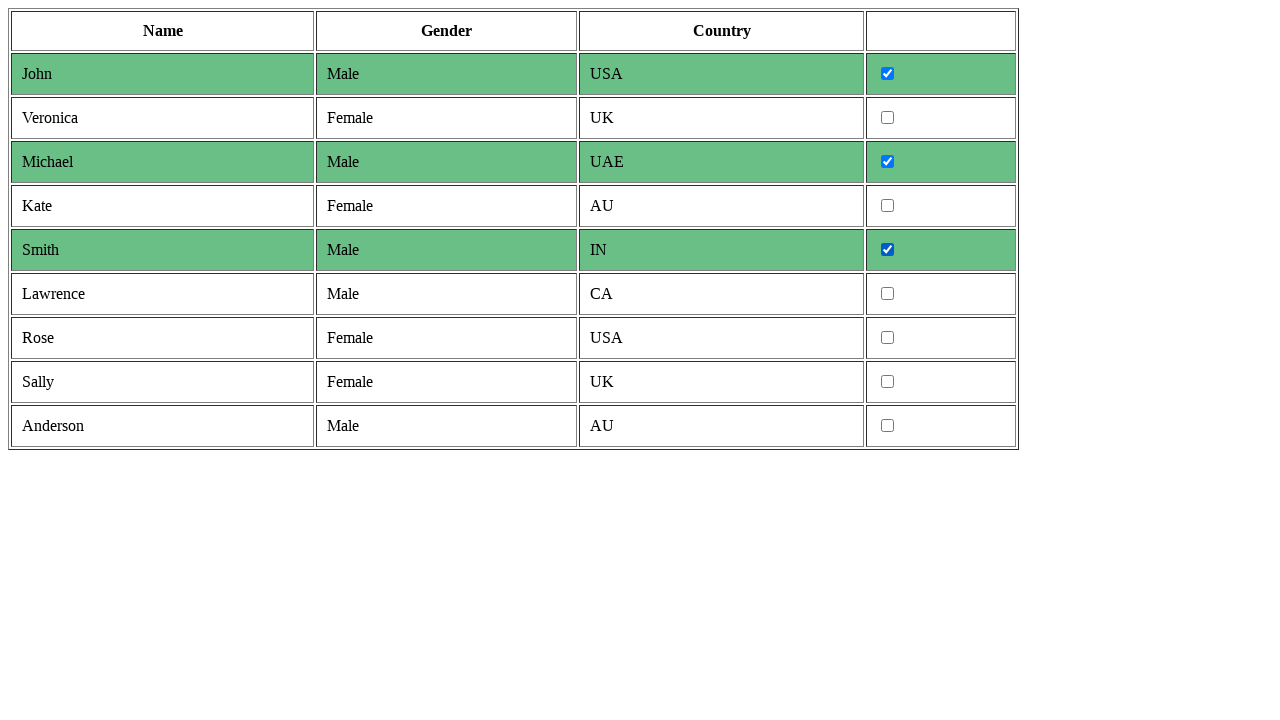

Extracted gender value: 'male'
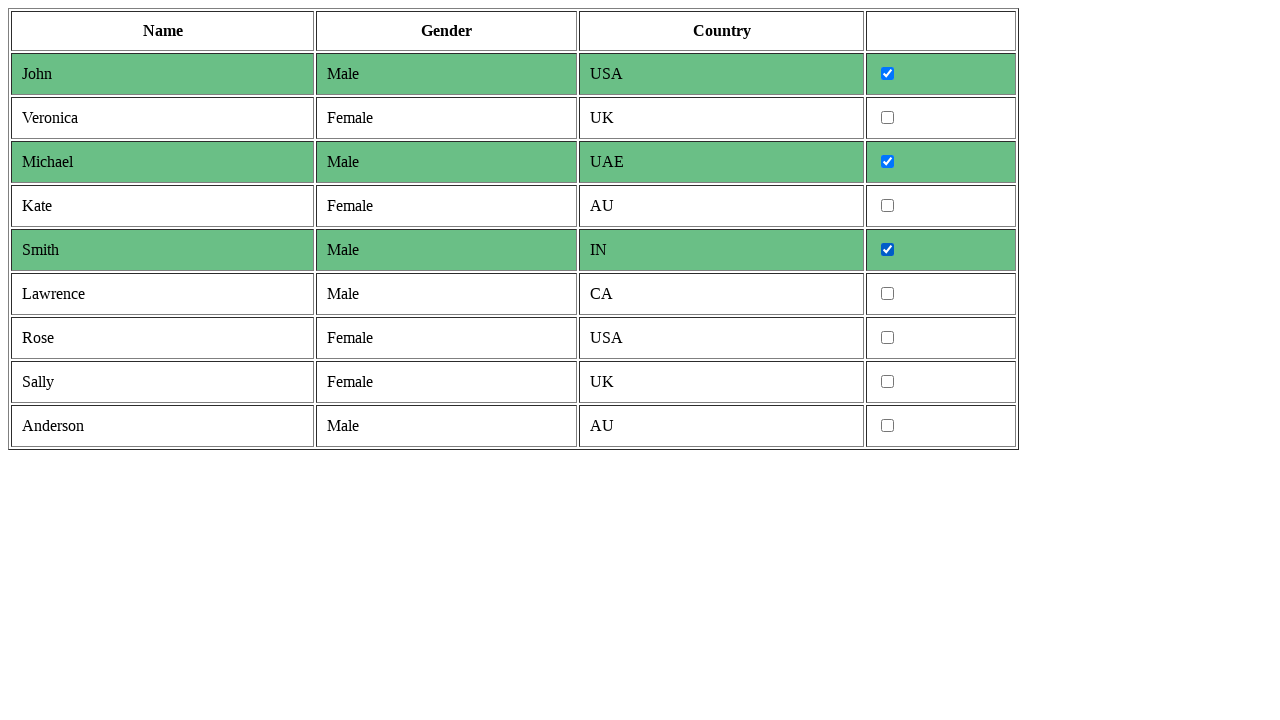

Located checkbox for male row
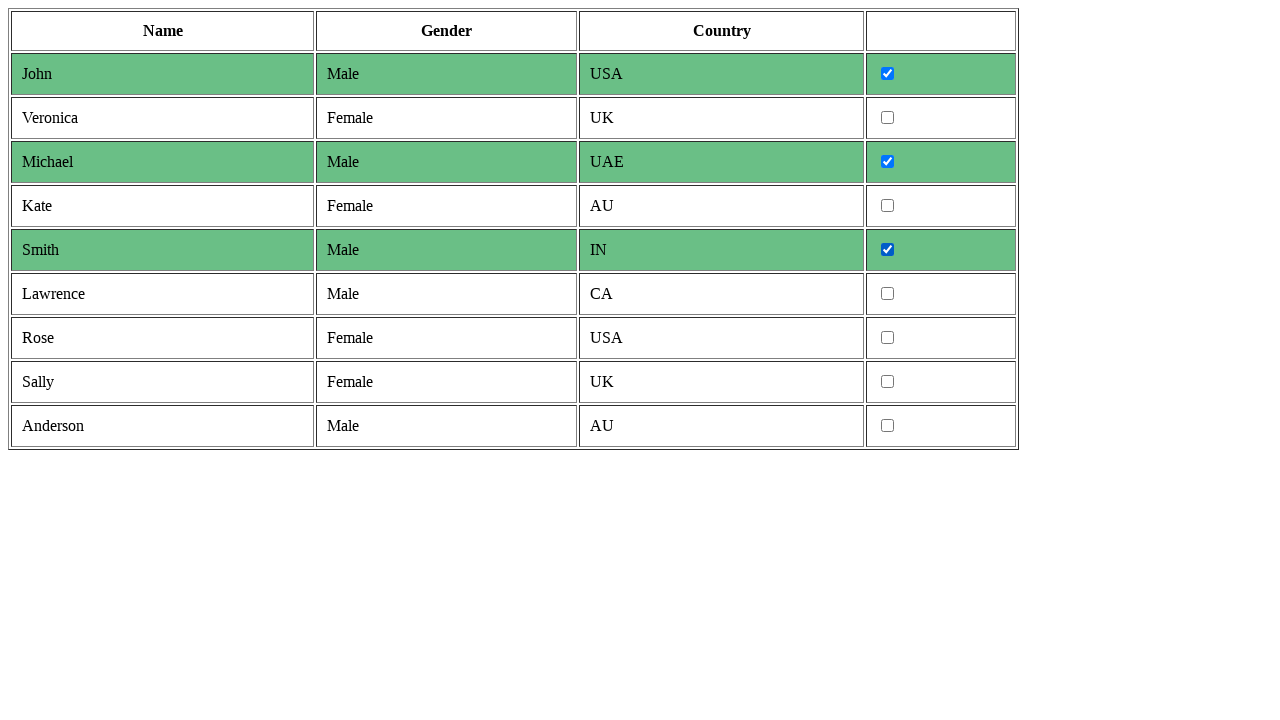

Clicked checkbox for male row at (888, 294) on table tr >> nth=6 >> td >> nth=3 >> input
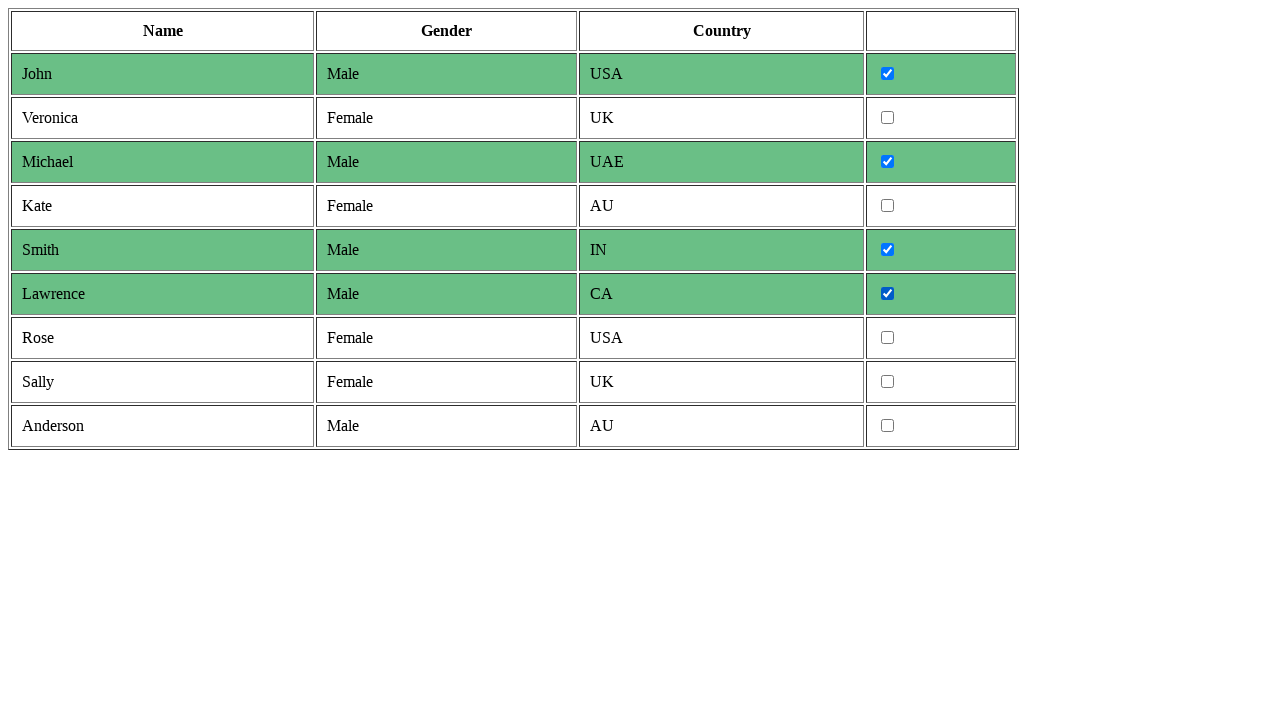

Retrieved cells from table row
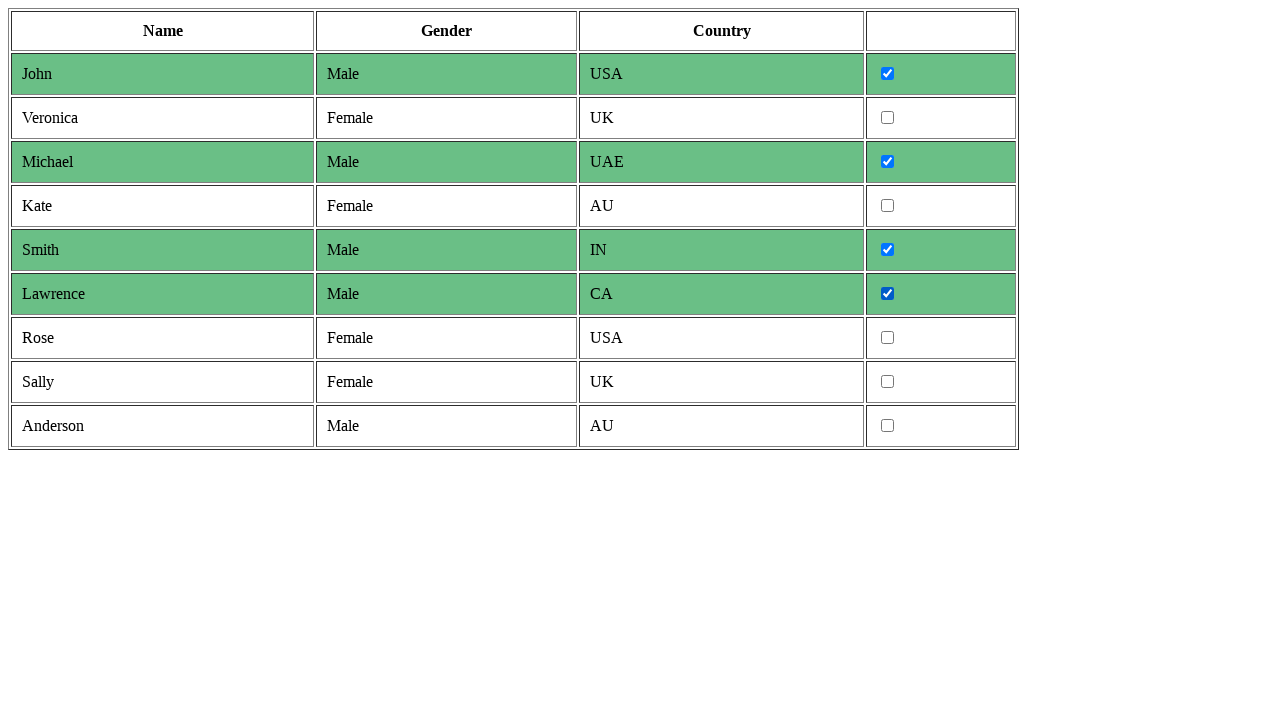

Extracted gender value: 'female'
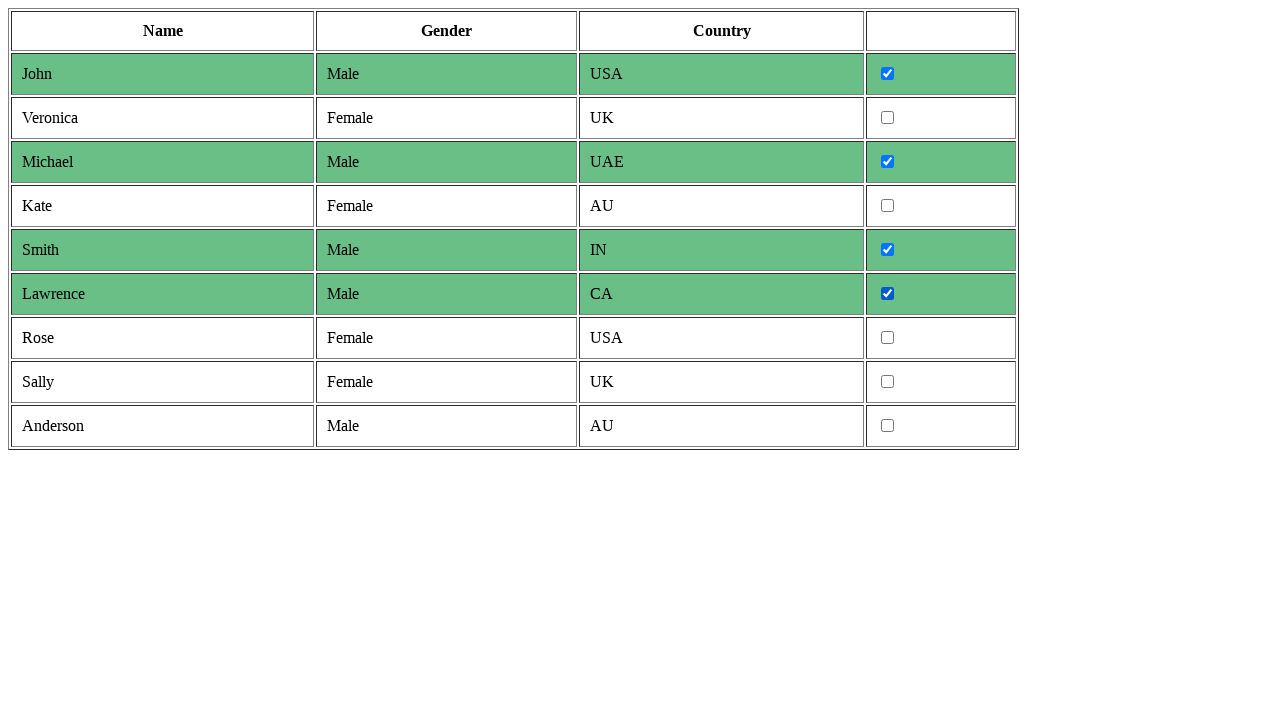

Retrieved cells from table row
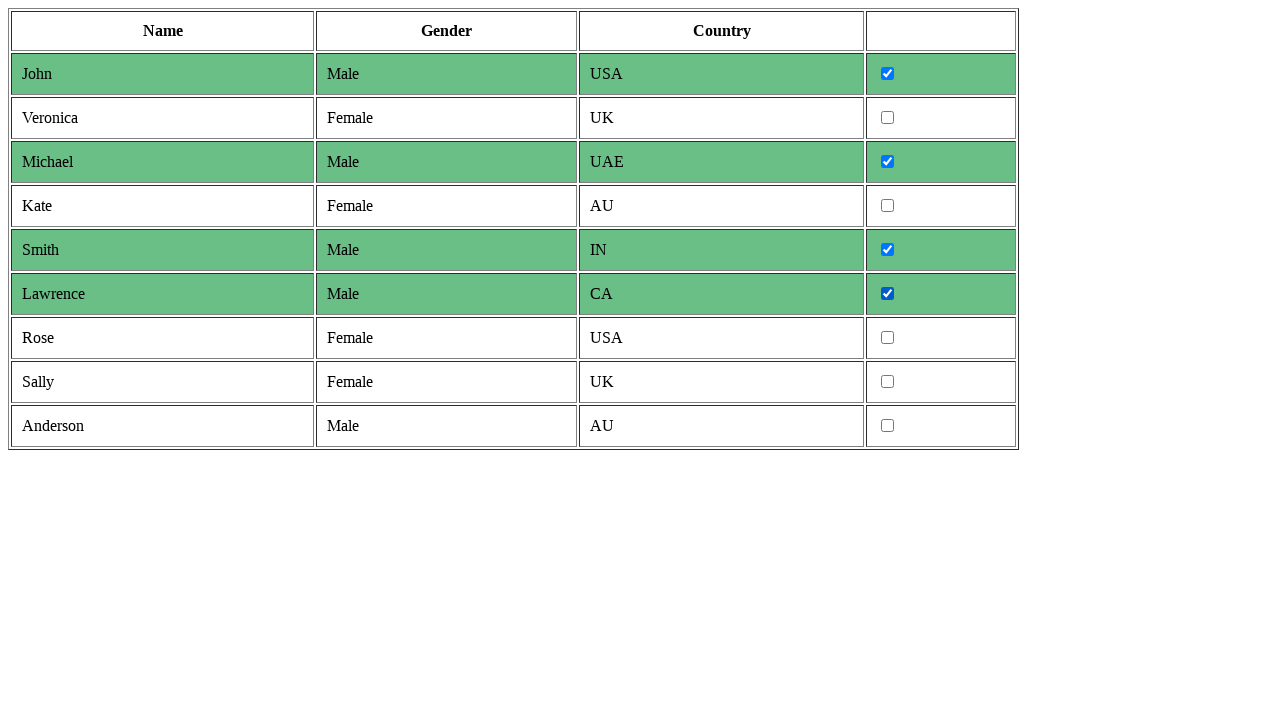

Extracted gender value: 'female'
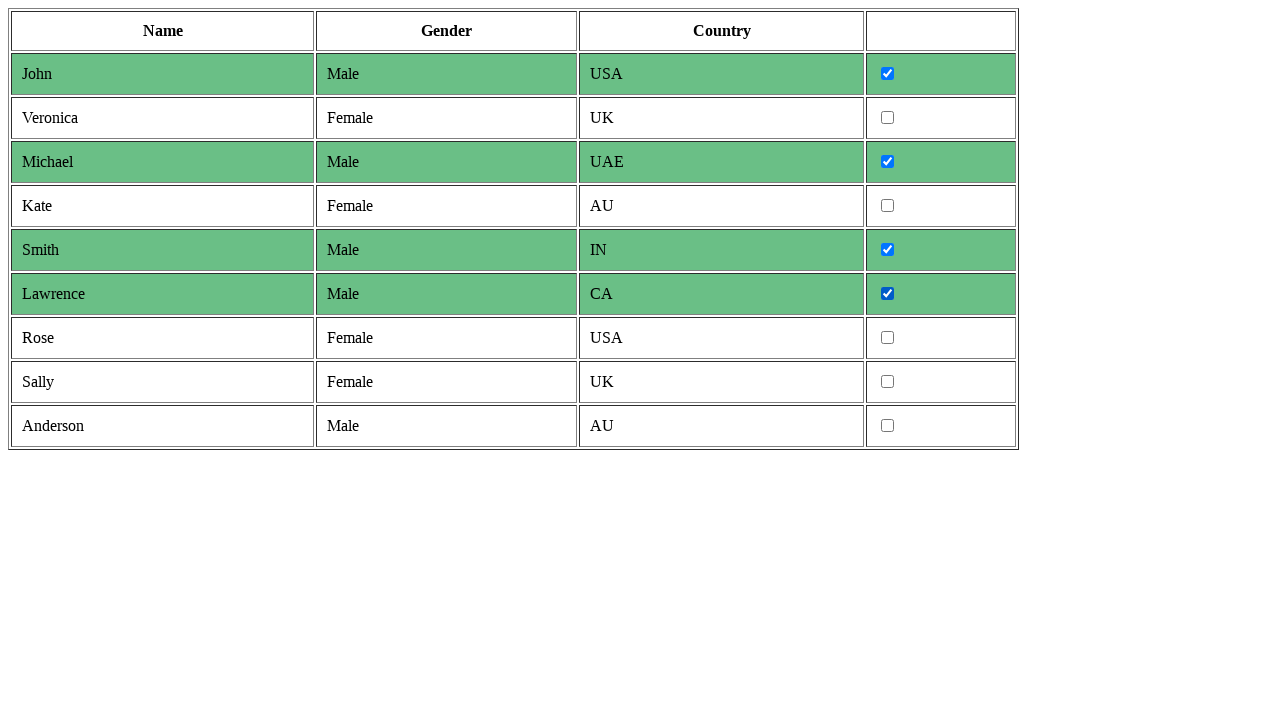

Retrieved cells from table row
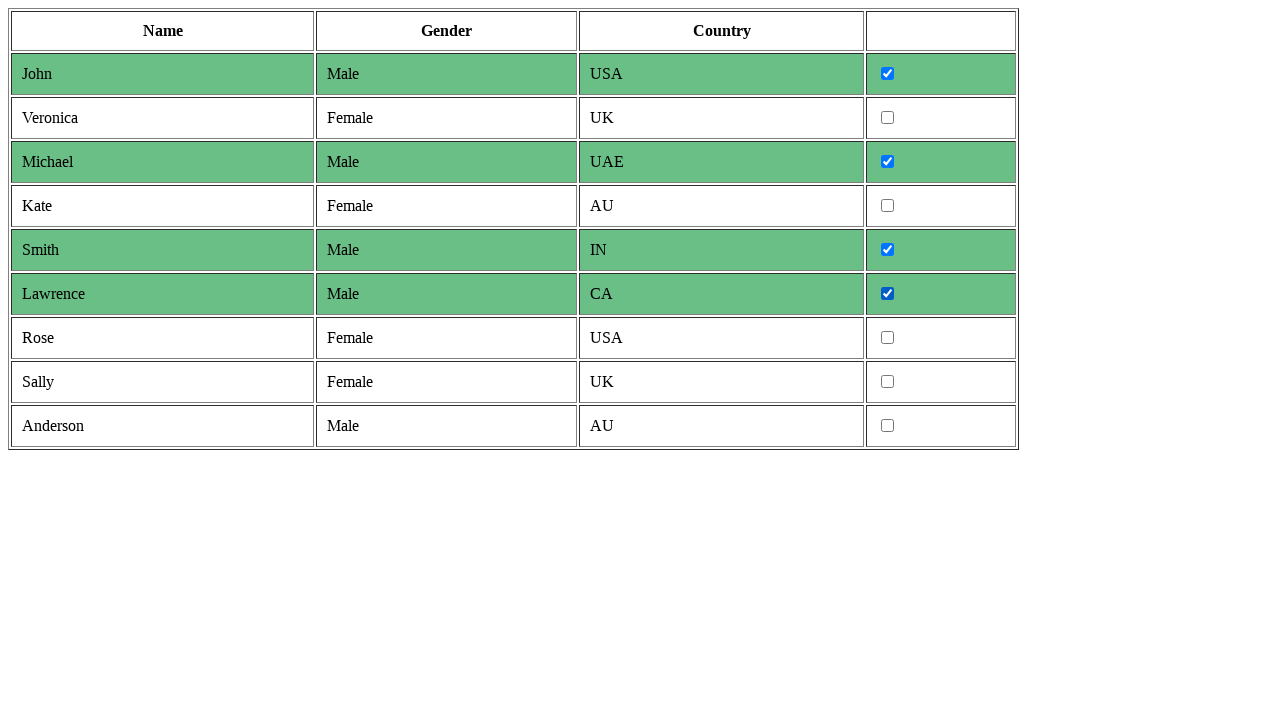

Extracted gender value: 'male'
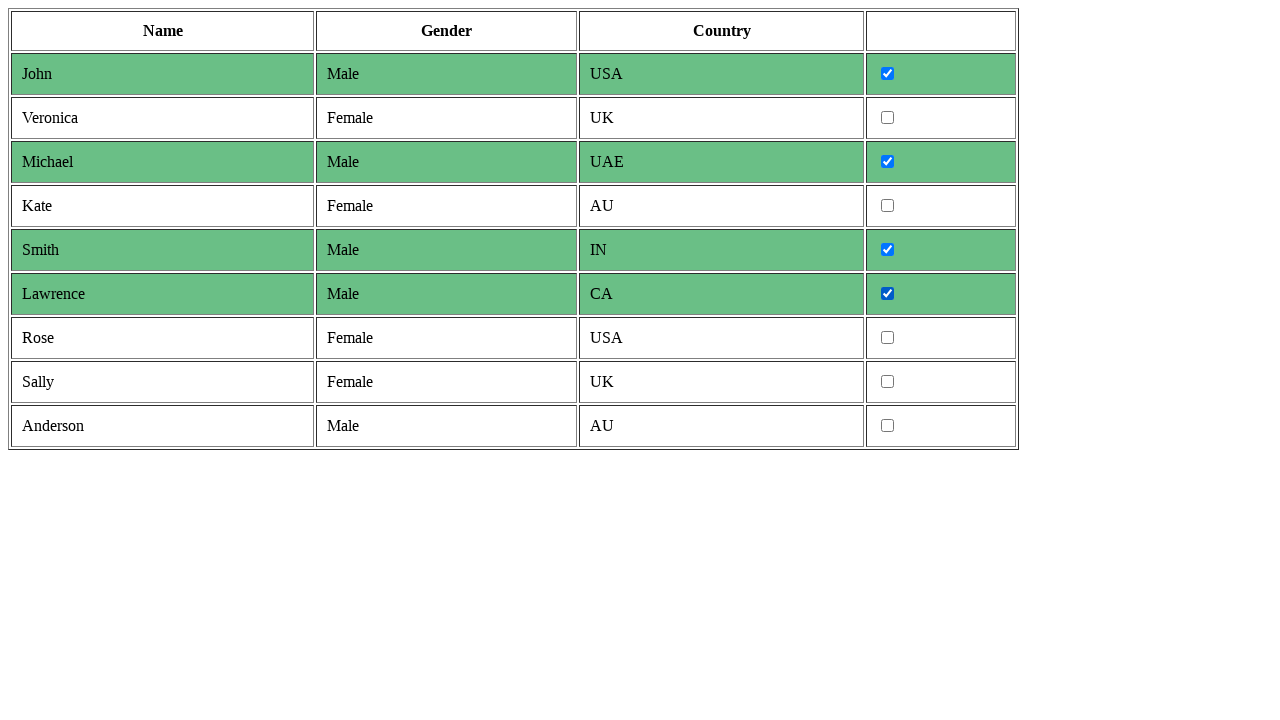

Located checkbox for male row
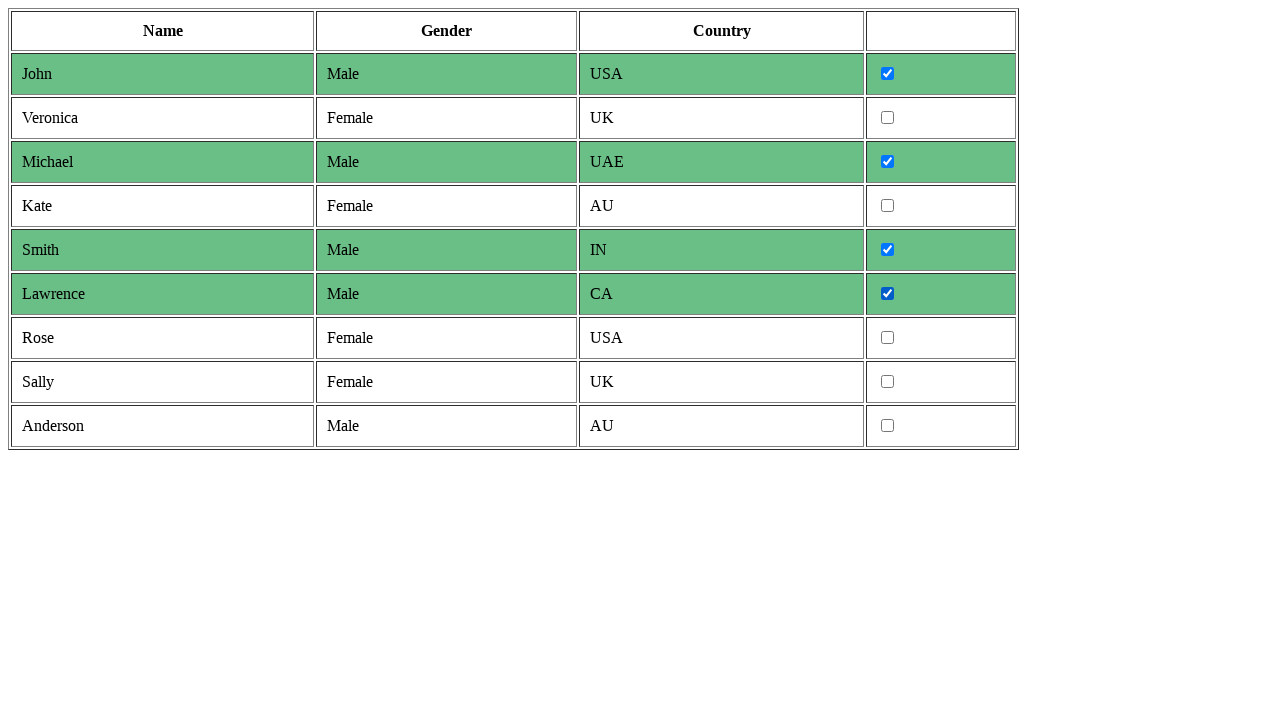

Clicked checkbox for male row at (888, 426) on table tr >> nth=9 >> td >> nth=3 >> input
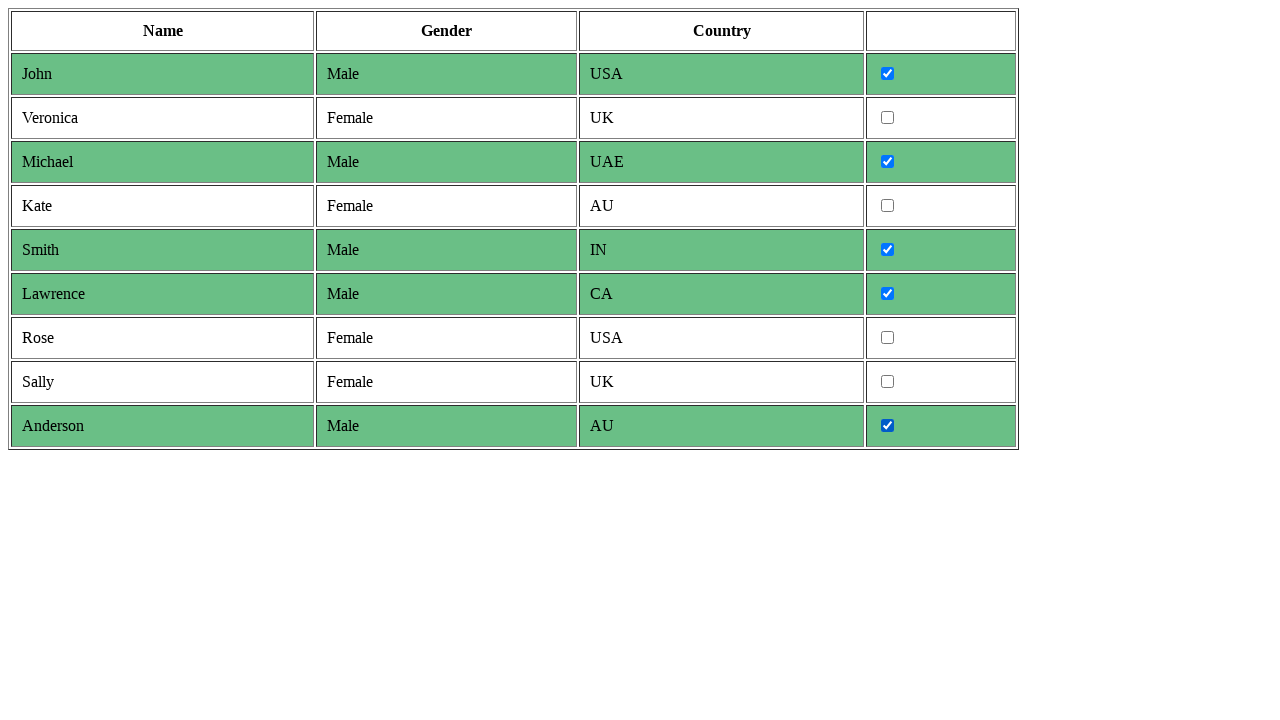

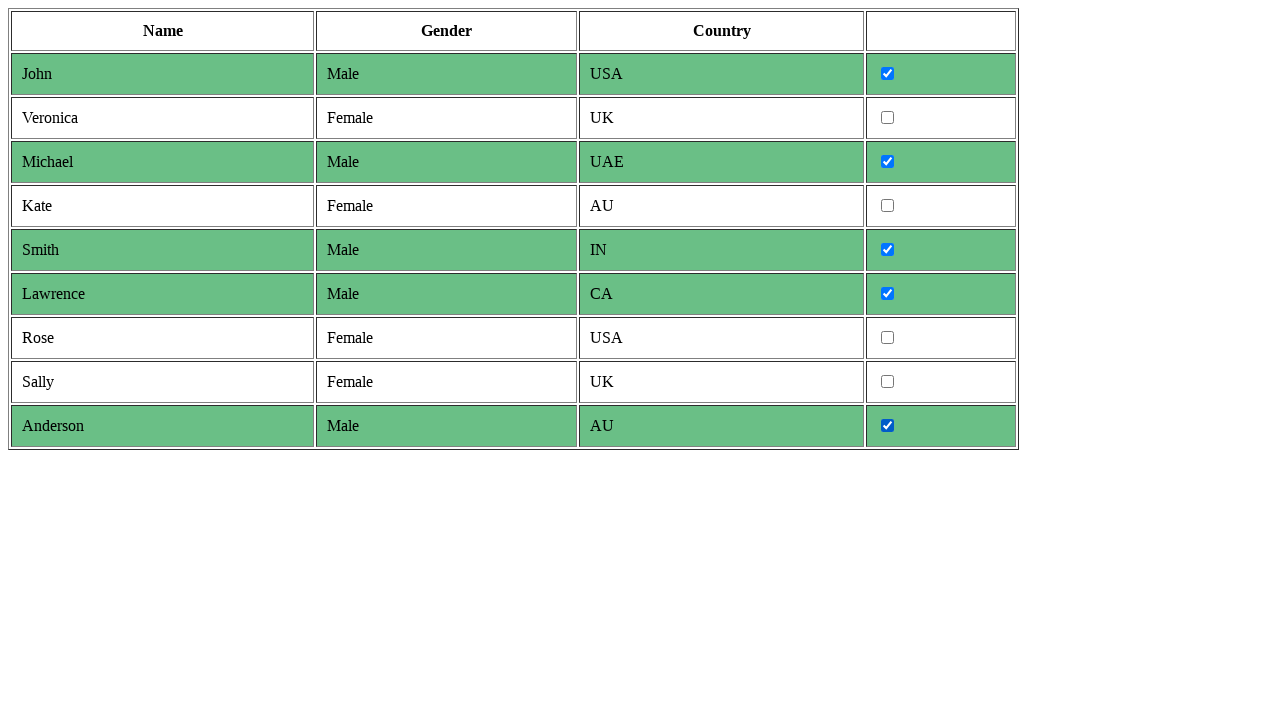